Fills the Email field in a text box form with a sample email address

Starting URL: https://demoqa.com/text-box

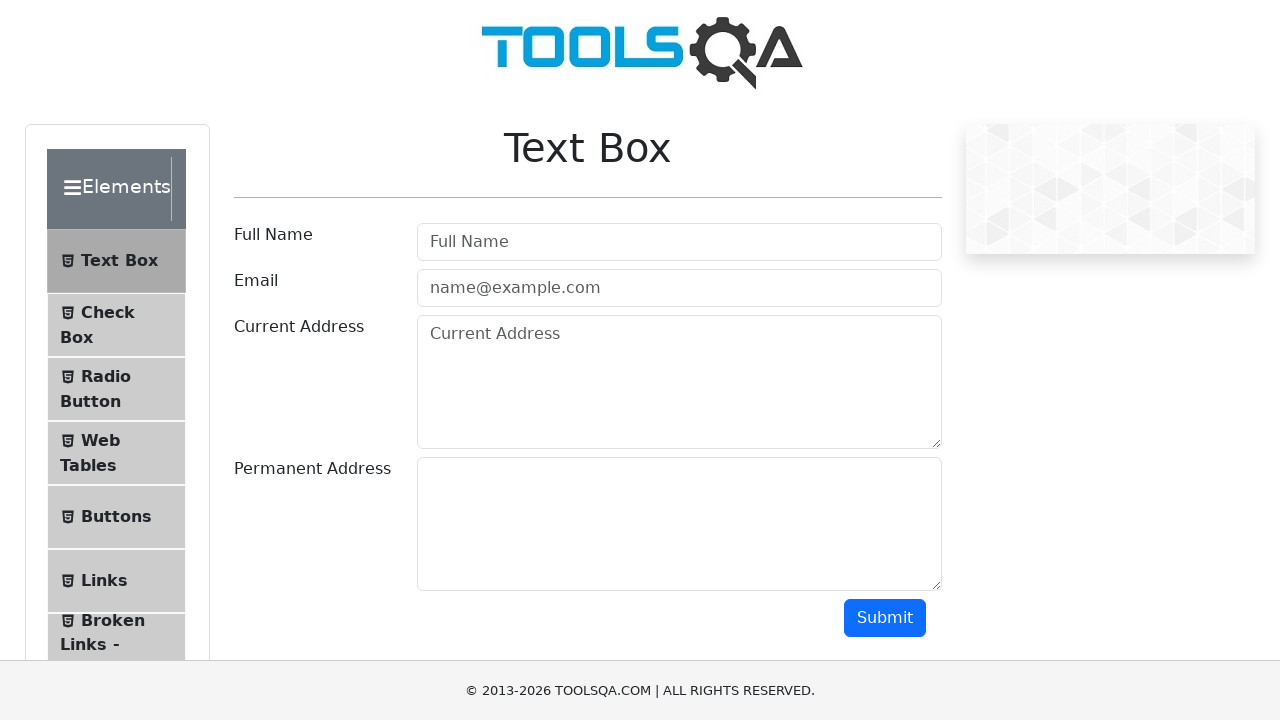

Filled Email field with sample email address 'hogwarts@getnada.com' on #userEmail
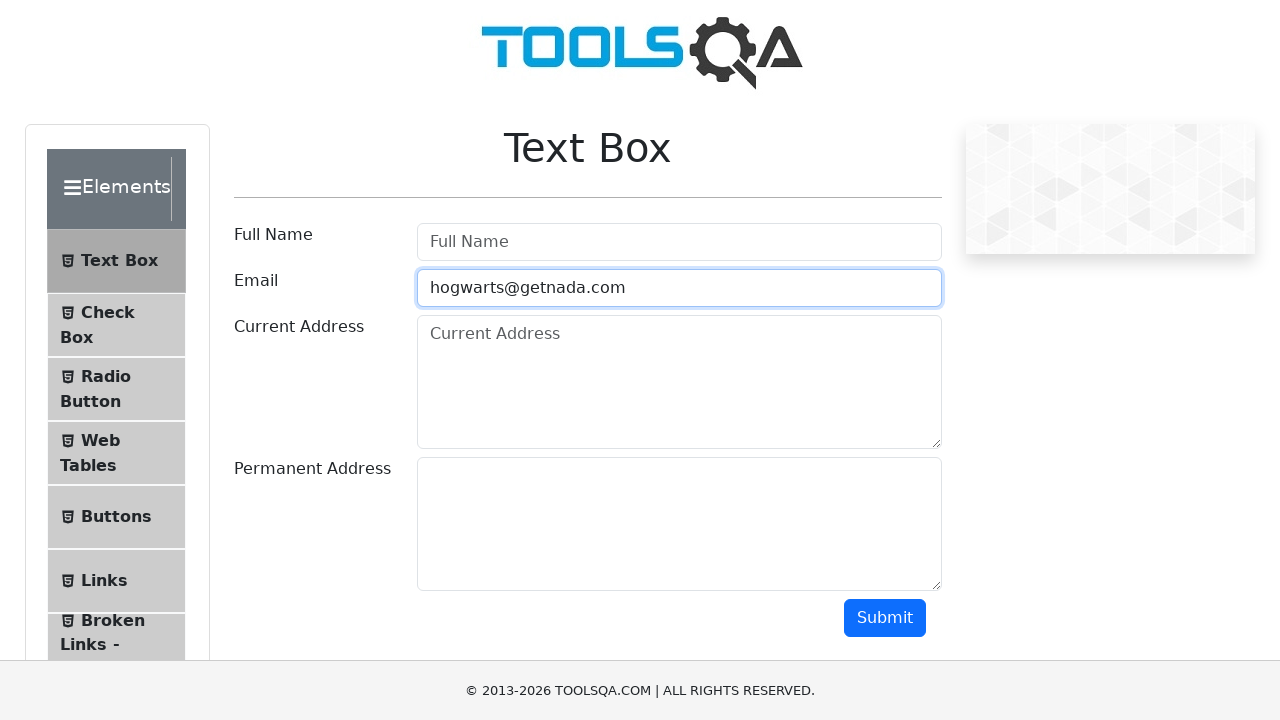

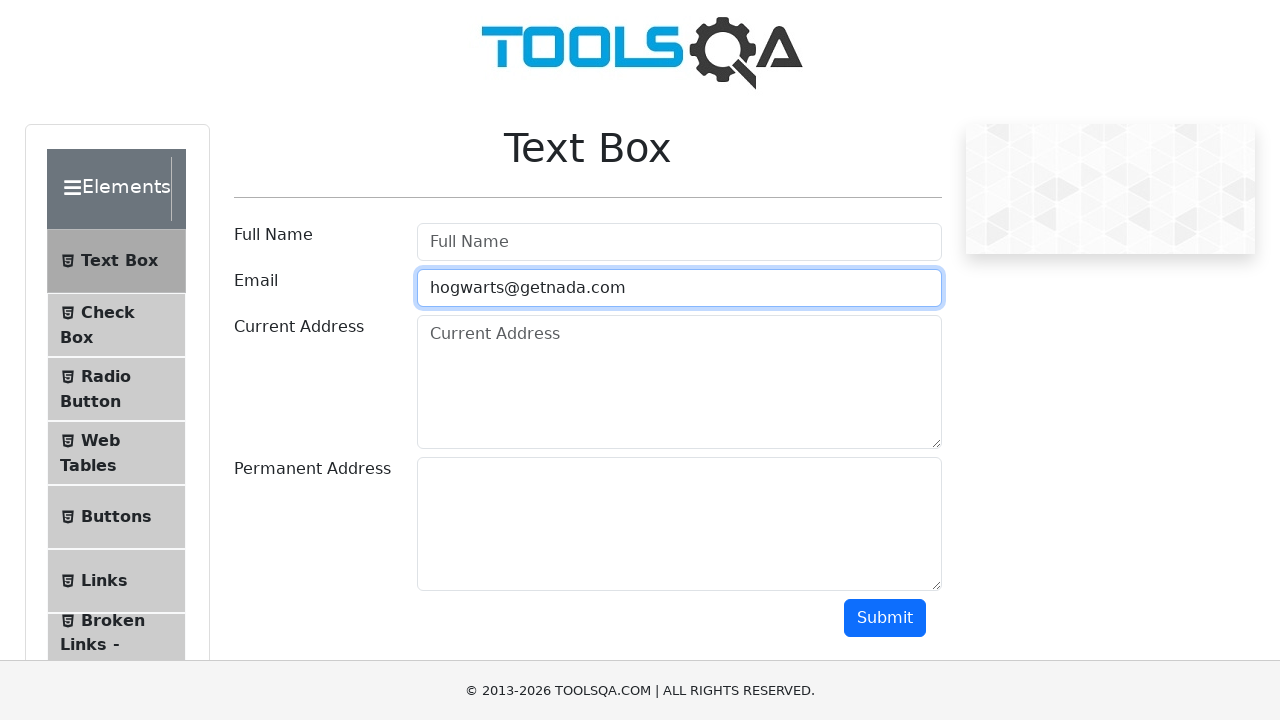